Navigates to the São Paulo State Court's electronic journal (Diário de Justiça Eletrônico) homepage and waits for the page to load.

Starting URL: https://dje.tjsp.jus.br/cdje/index.do

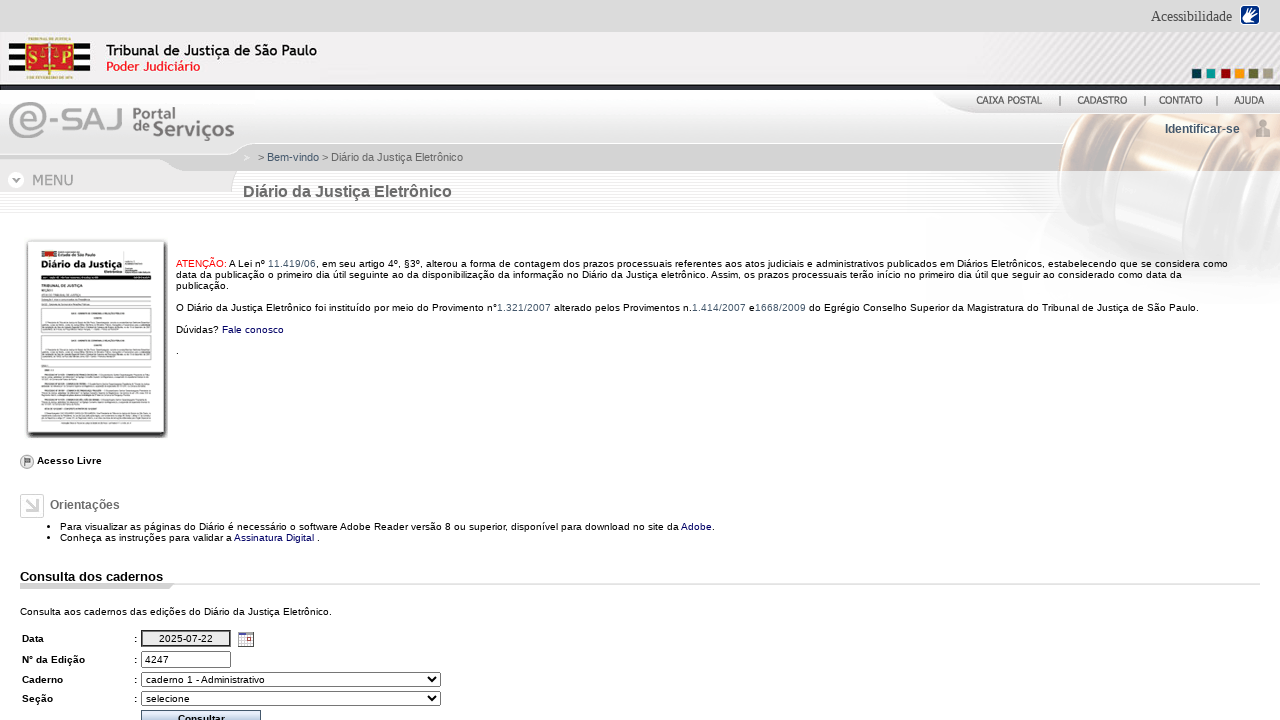

Navigated to São Paulo State Court's electronic journal homepage
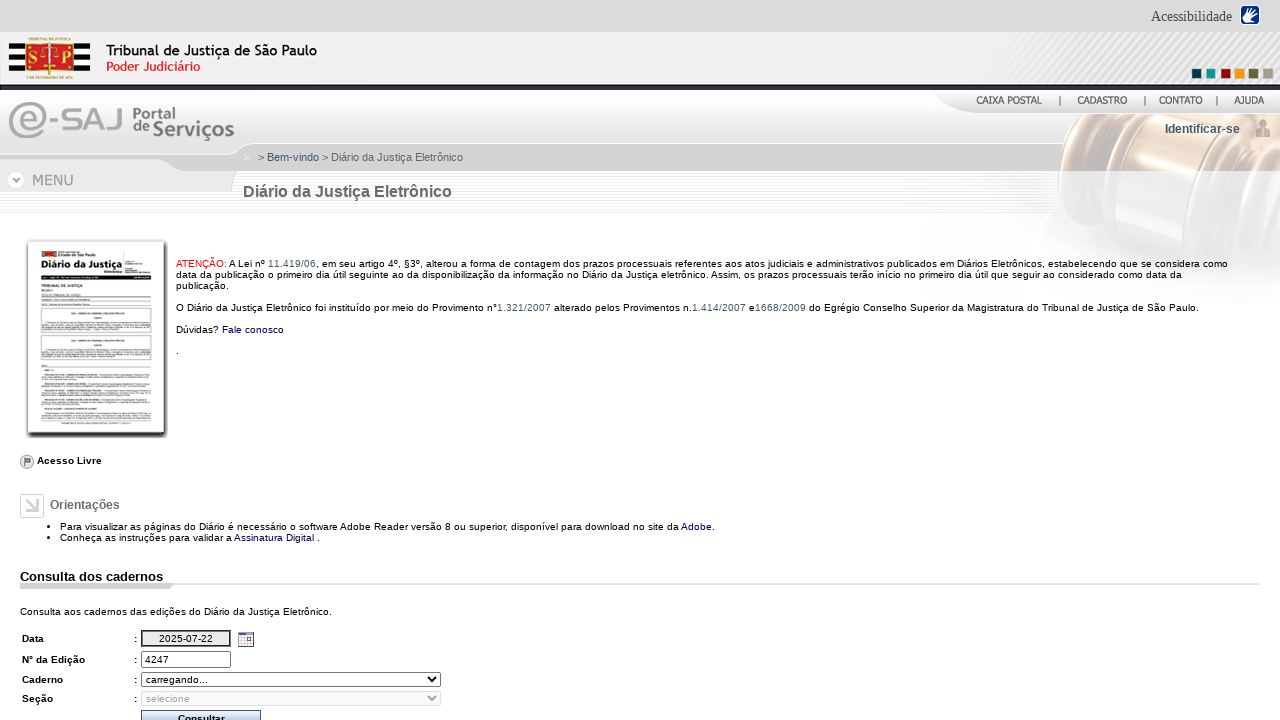

Page DOM content fully loaded
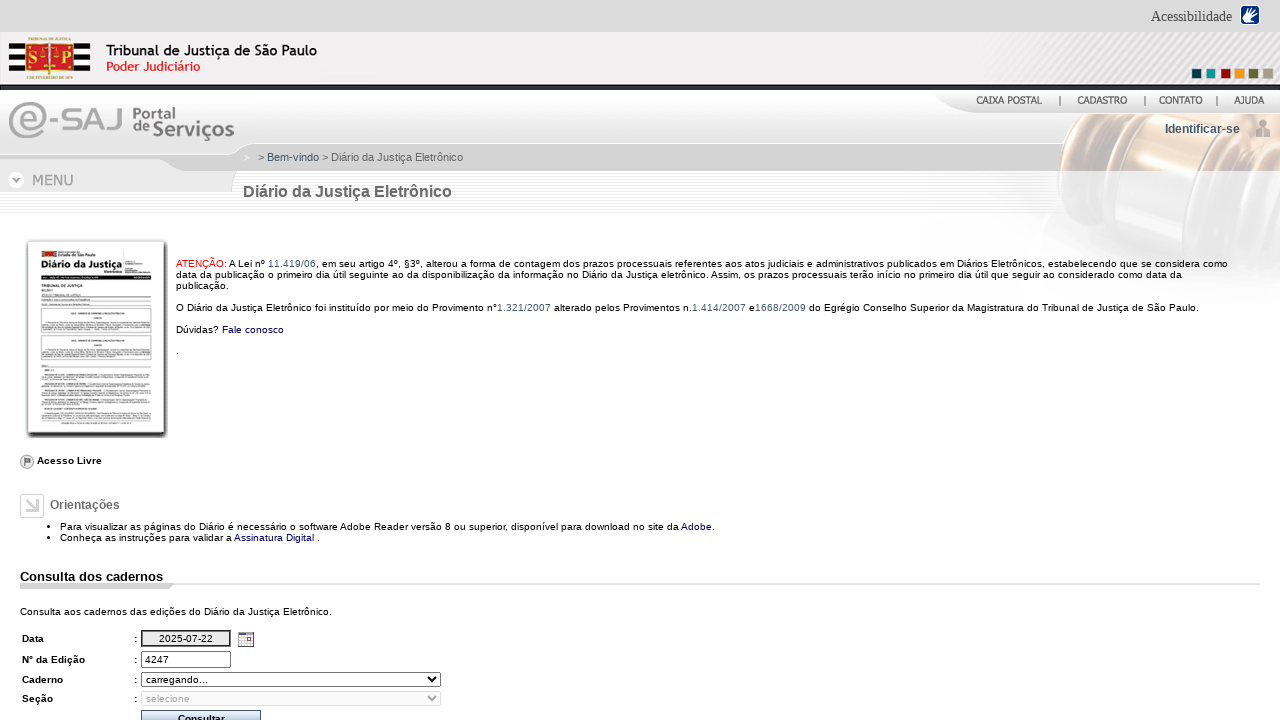

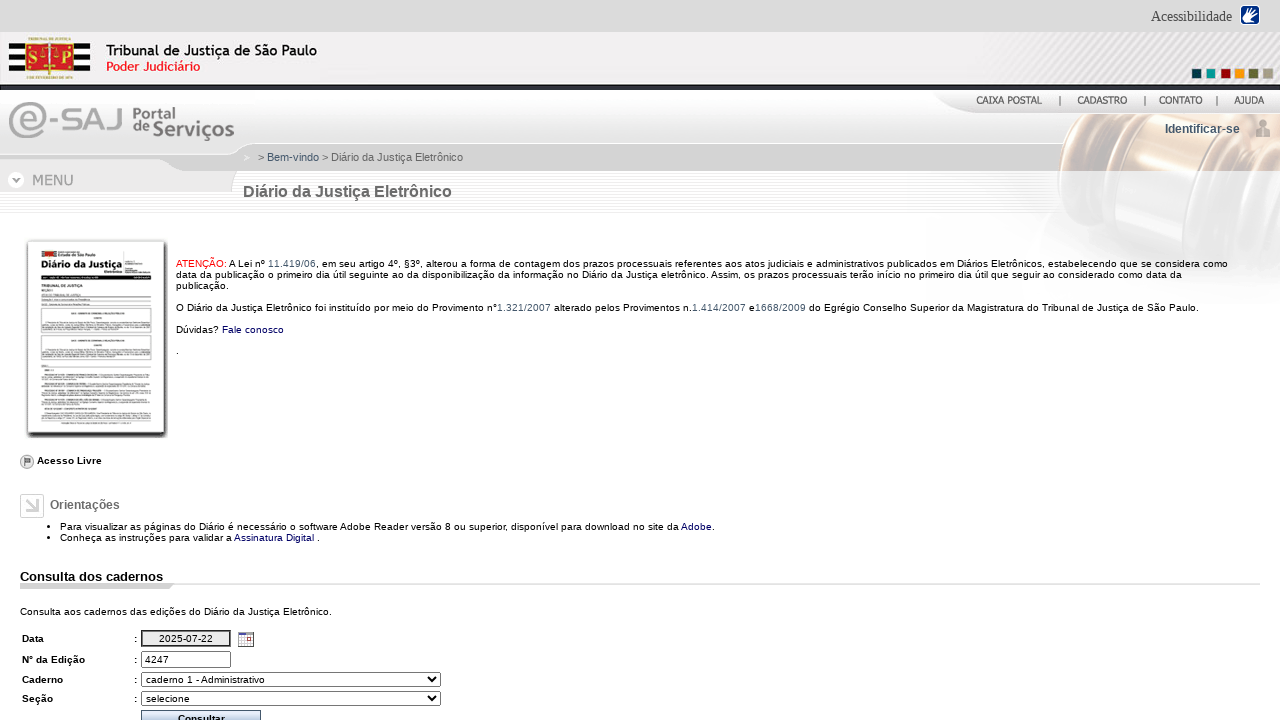